Tests the range slider by dragging it to different positions

Starting URL: https://bonigarcia.dev/selenium-webdriver-java/web-form.html

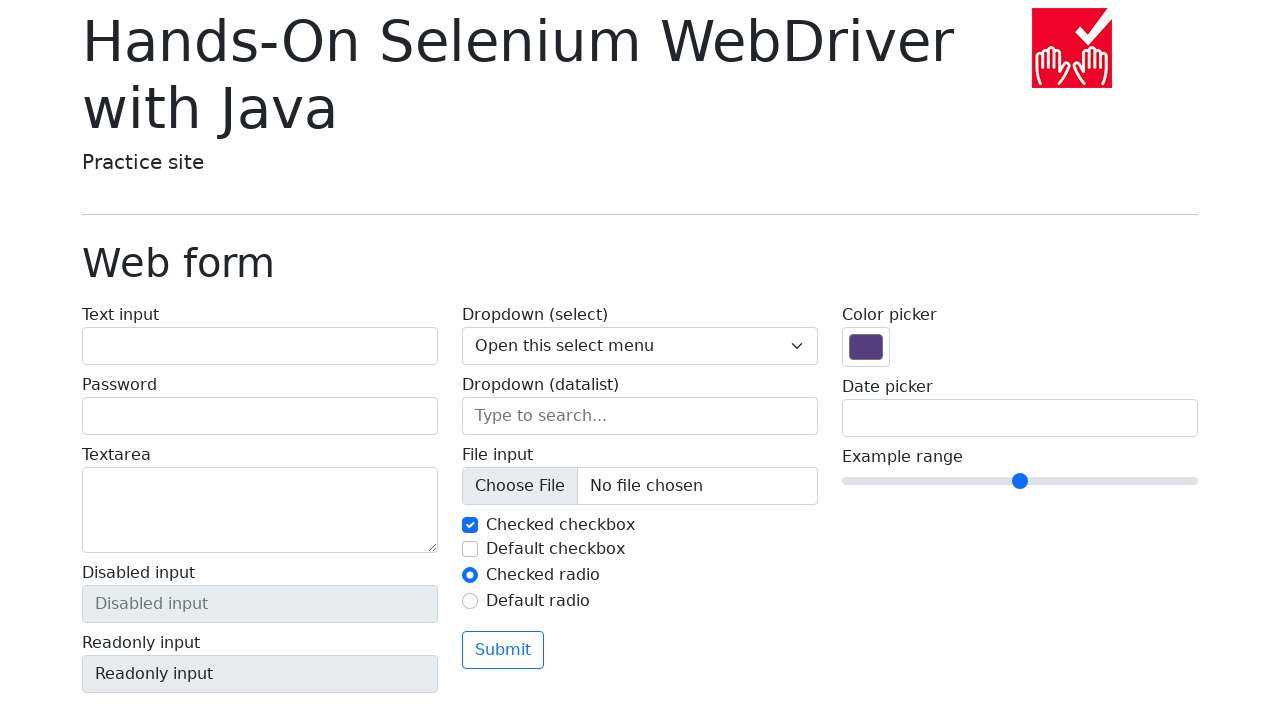

Range slider element located and ready
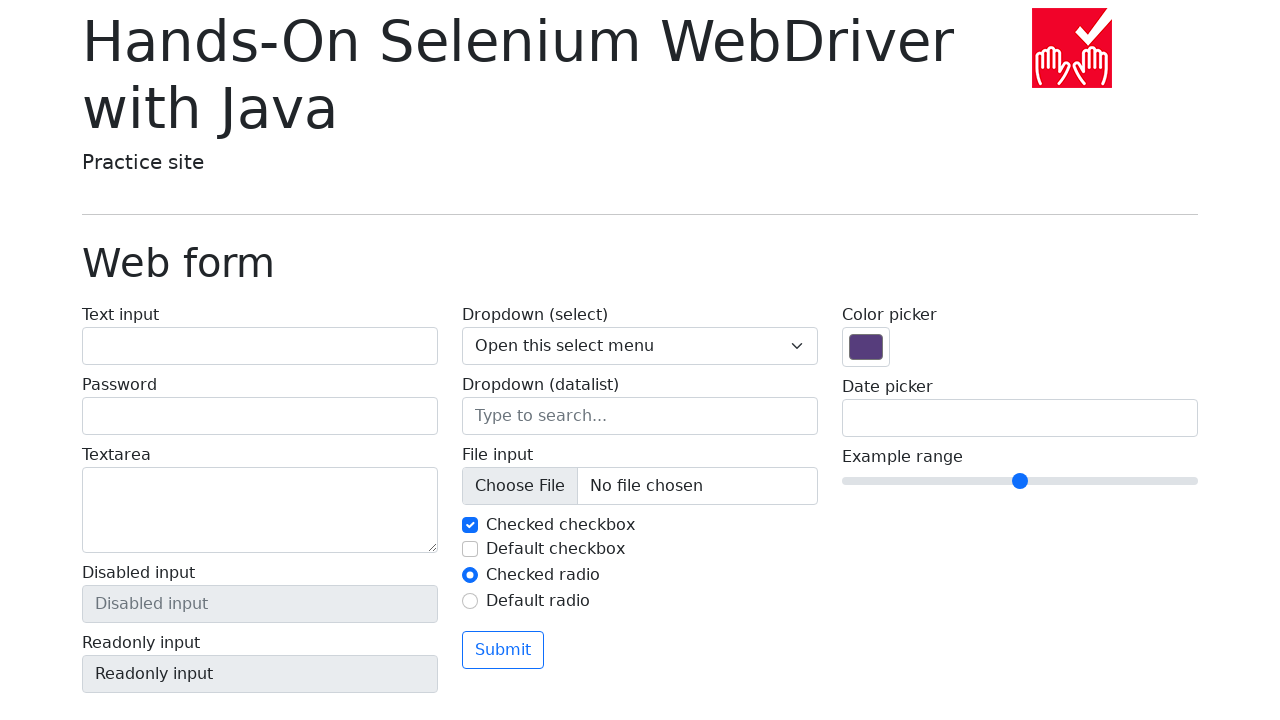

Retrieved range slider bounding box
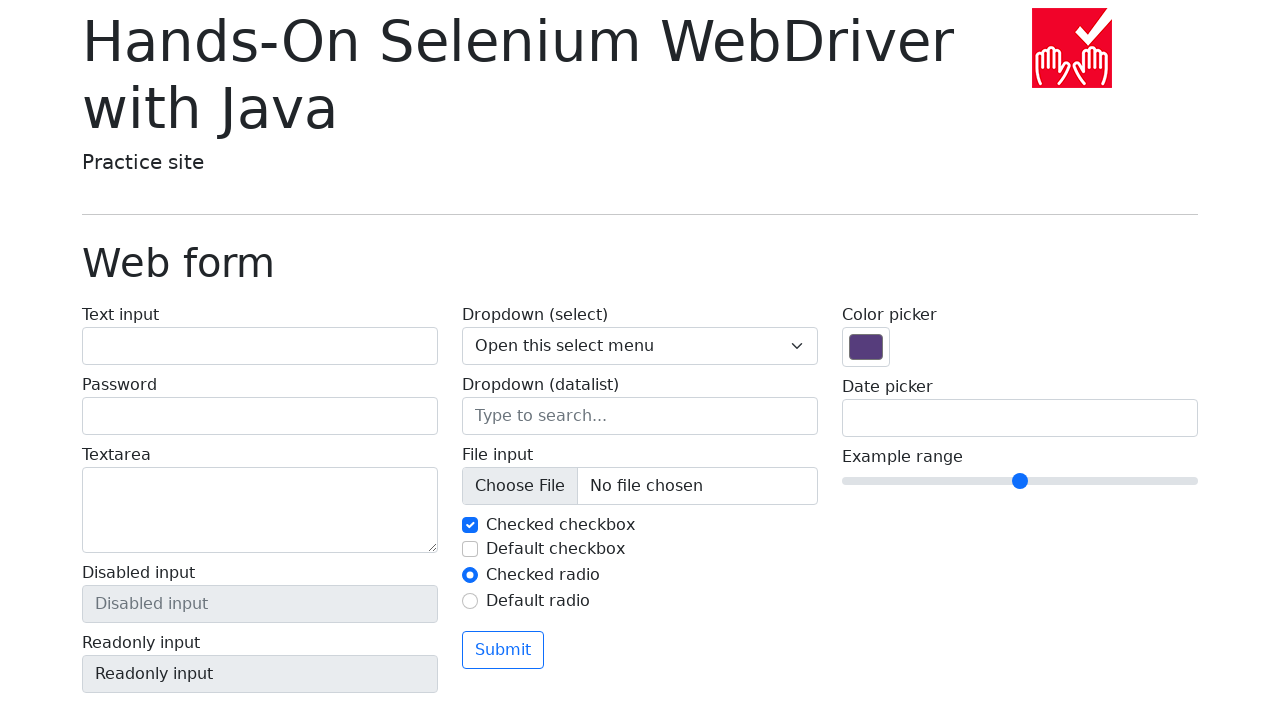

Moved mouse to center of range slider at (1020, 481)
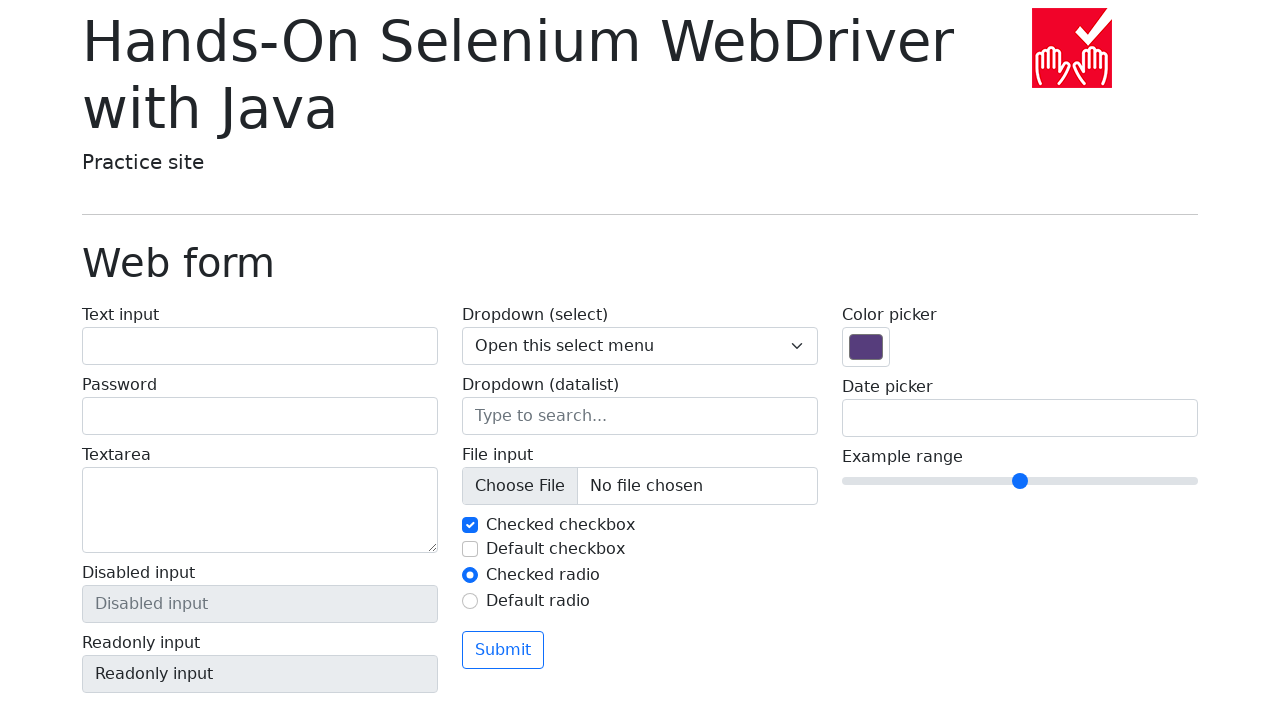

Pressed mouse button down on range slider at (1020, 481)
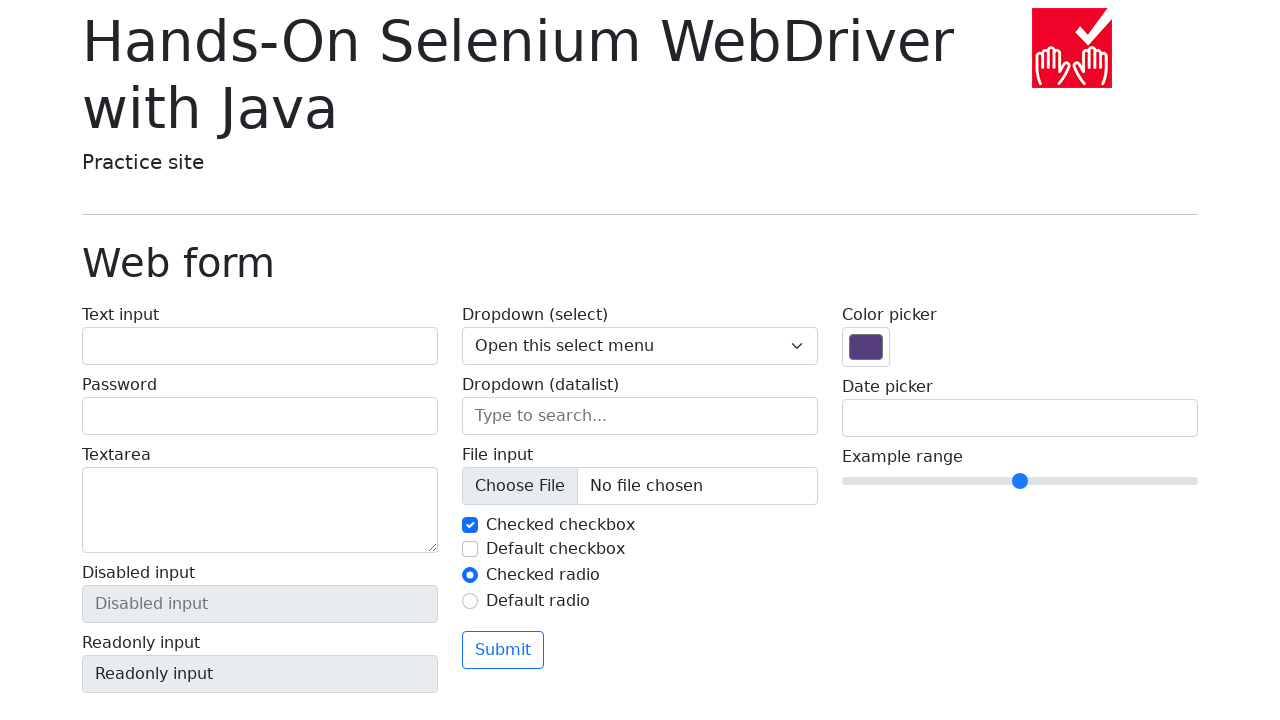

Dragged range slider to the right by 50 pixels at (1070, 481)
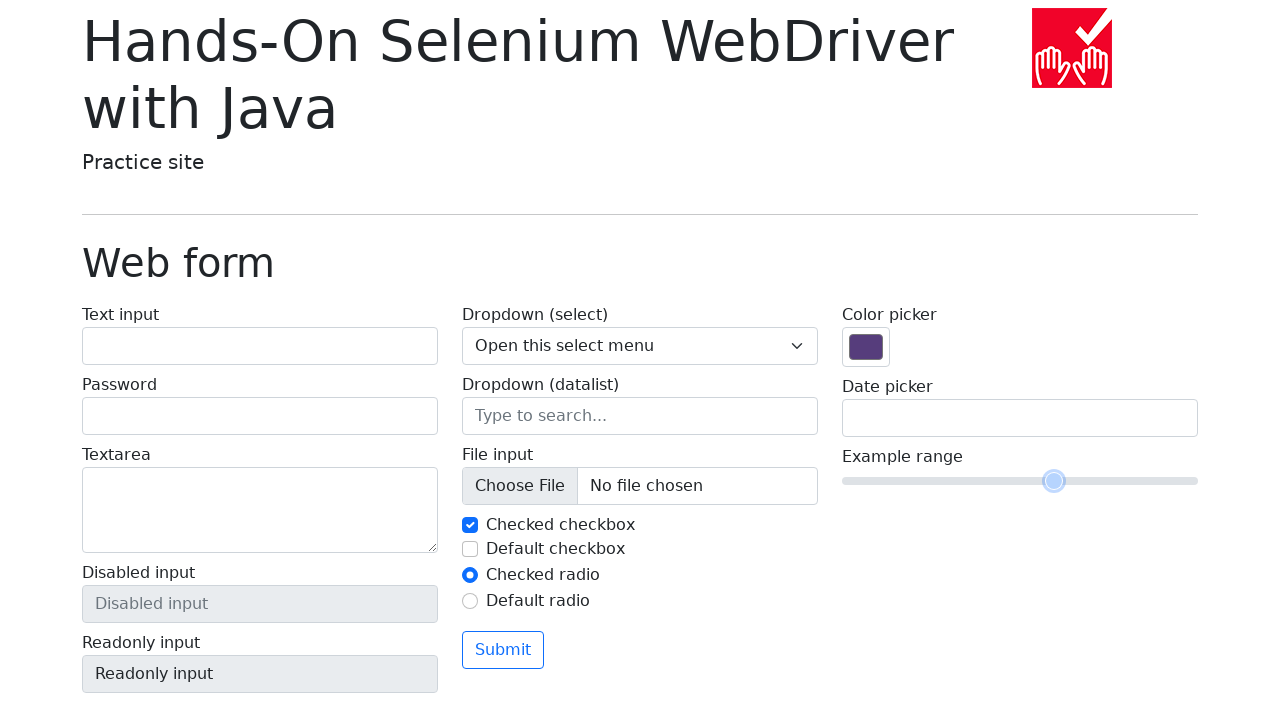

Released mouse button after dragging right at (1070, 481)
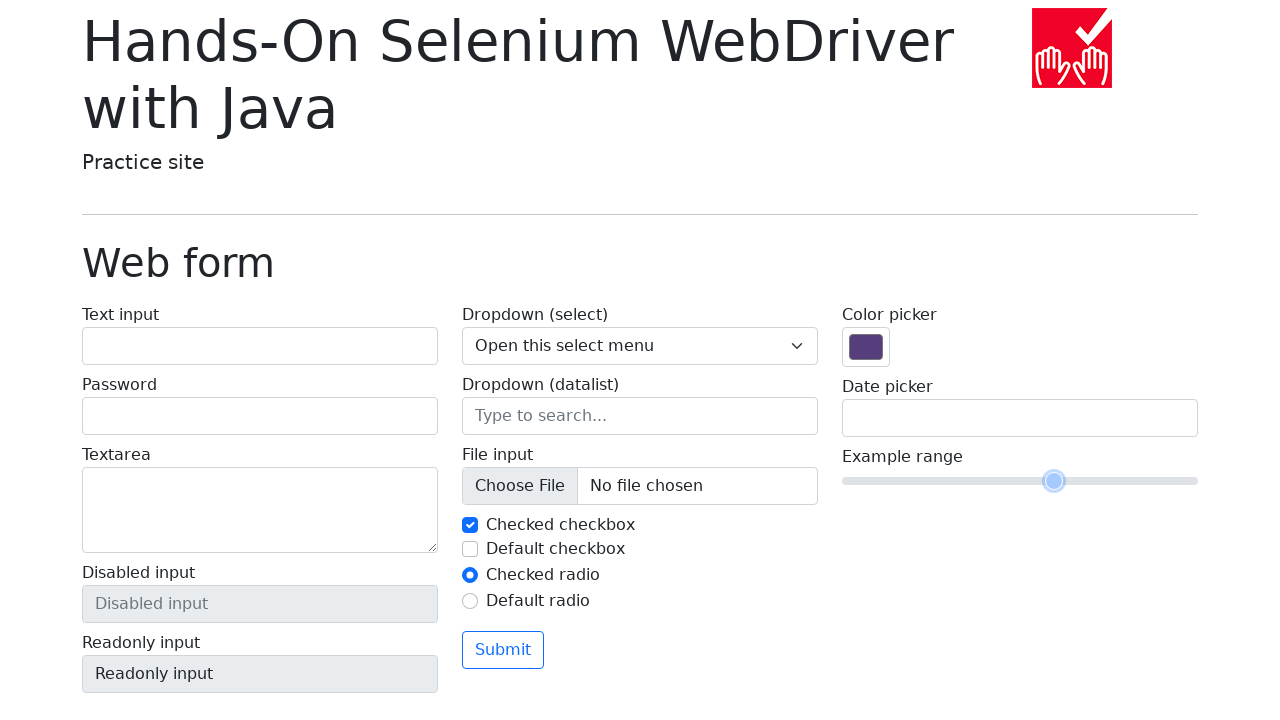

Moved mouse to right position on range slider at (1070, 481)
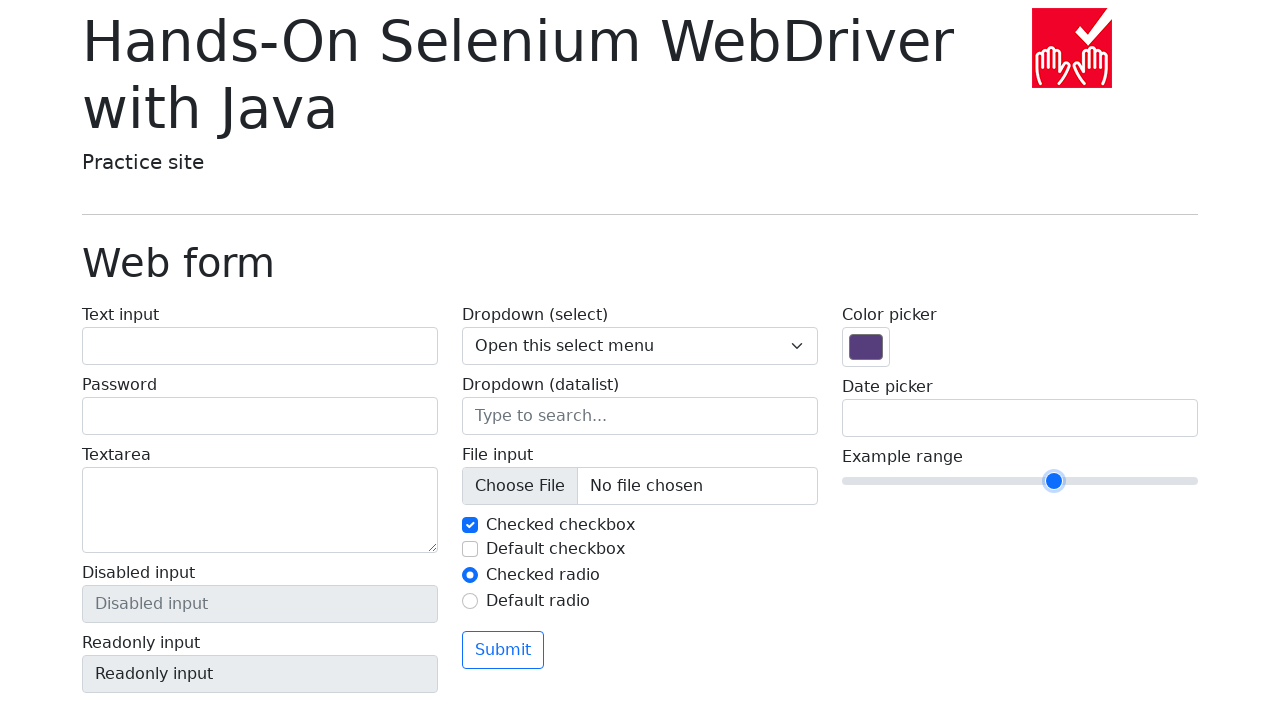

Pressed mouse button down on range slider at (1070, 481)
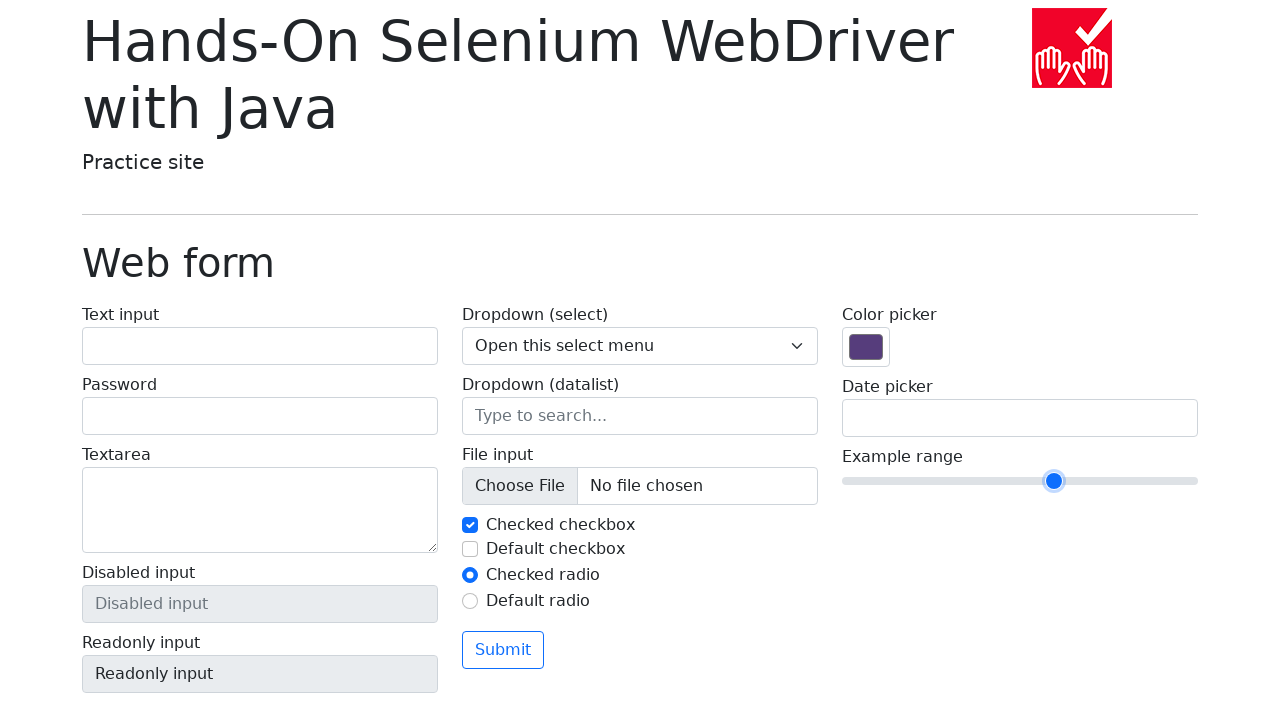

Dragged range slider to the left by 50 pixels at (970, 481)
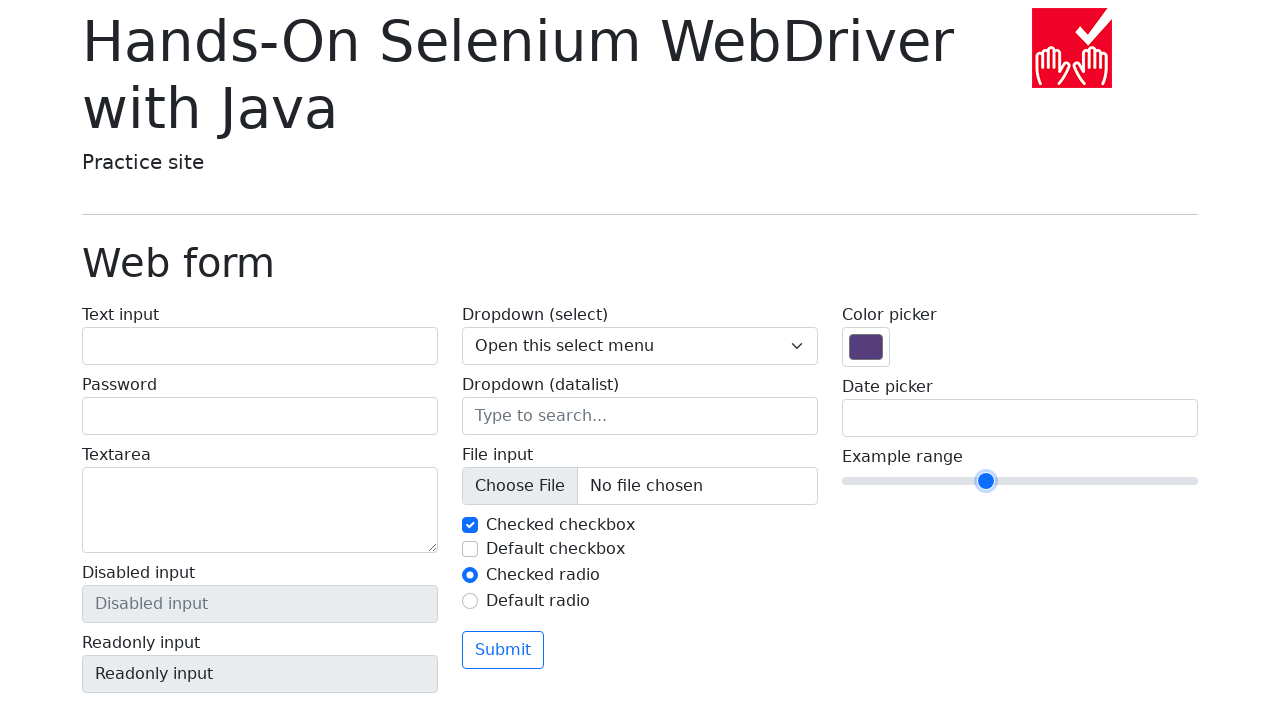

Released mouse button after dragging left at (970, 481)
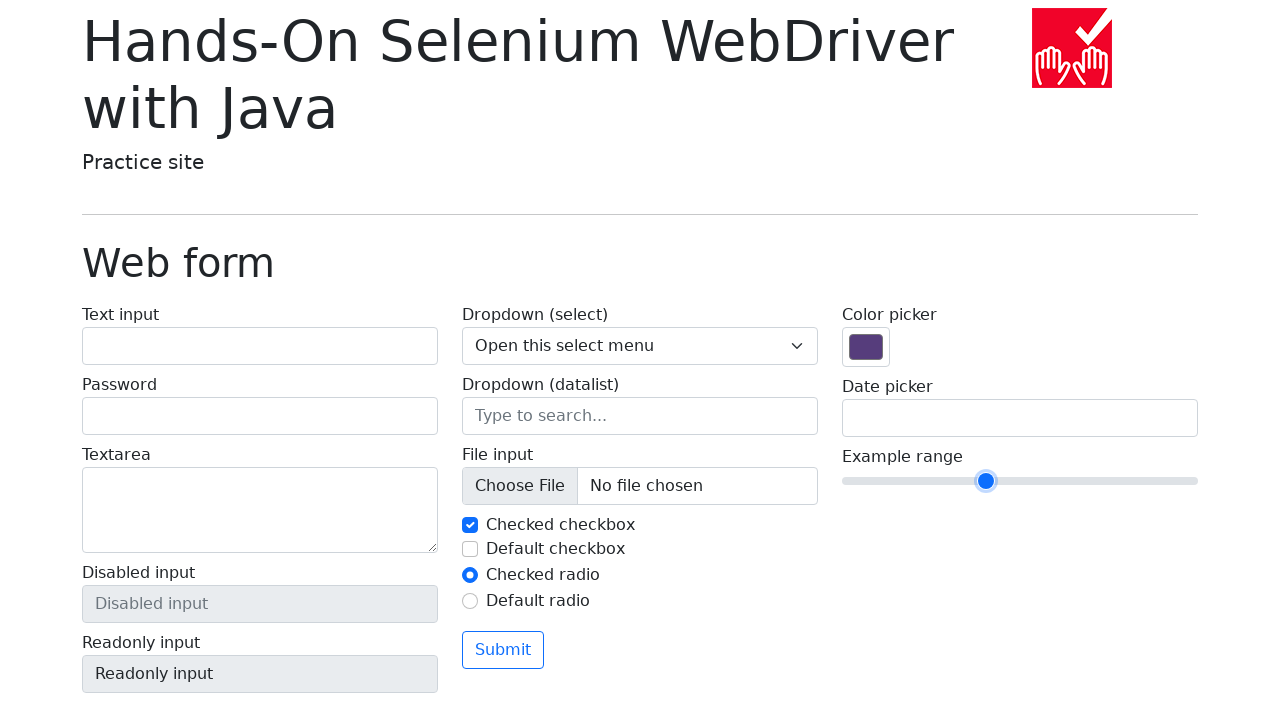

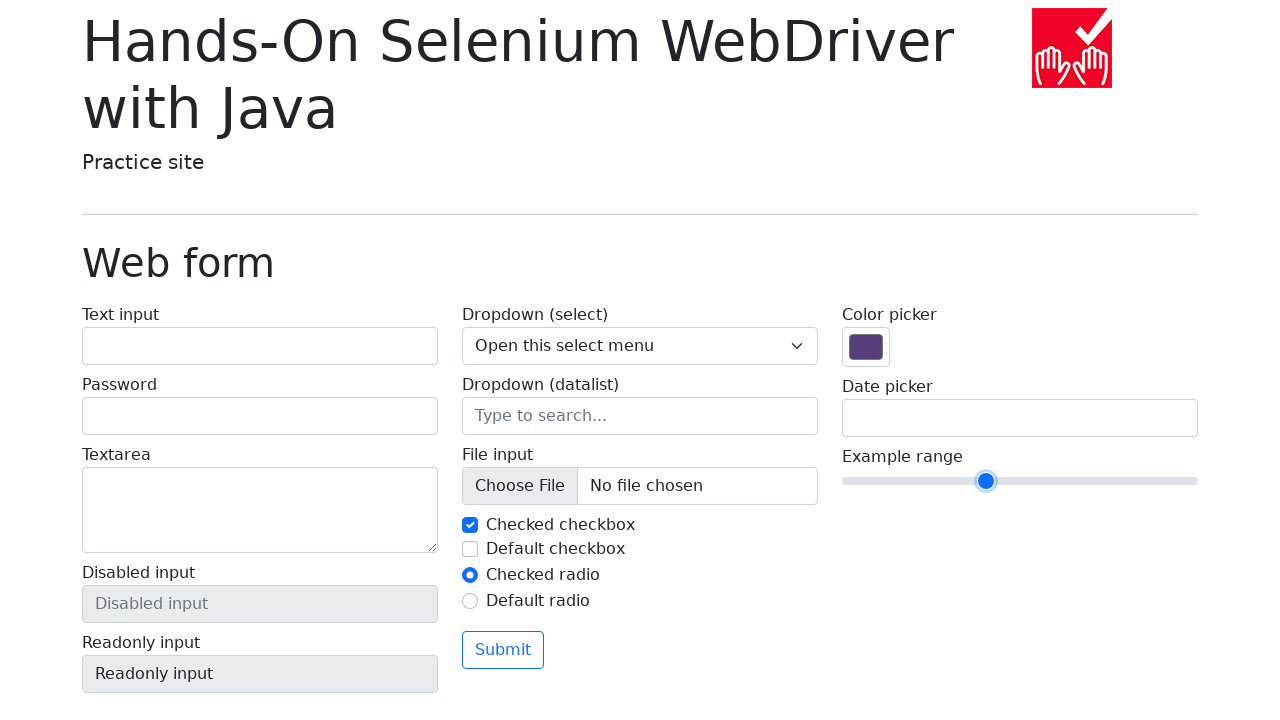